Tests that the currently applied filter link is highlighted with the selected class

Starting URL: https://demo.playwright.dev/todomvc

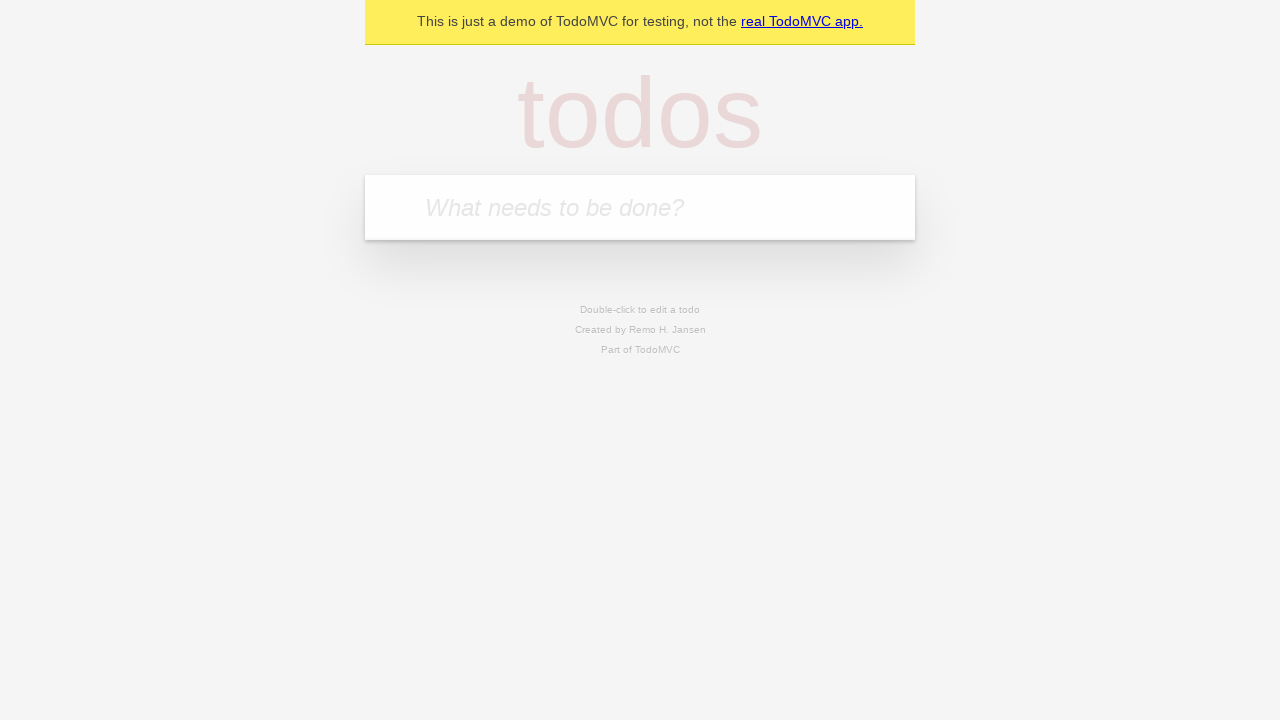

Filled todo input with 'buy some cheese' on internal:attr=[placeholder="What needs to be done?"i]
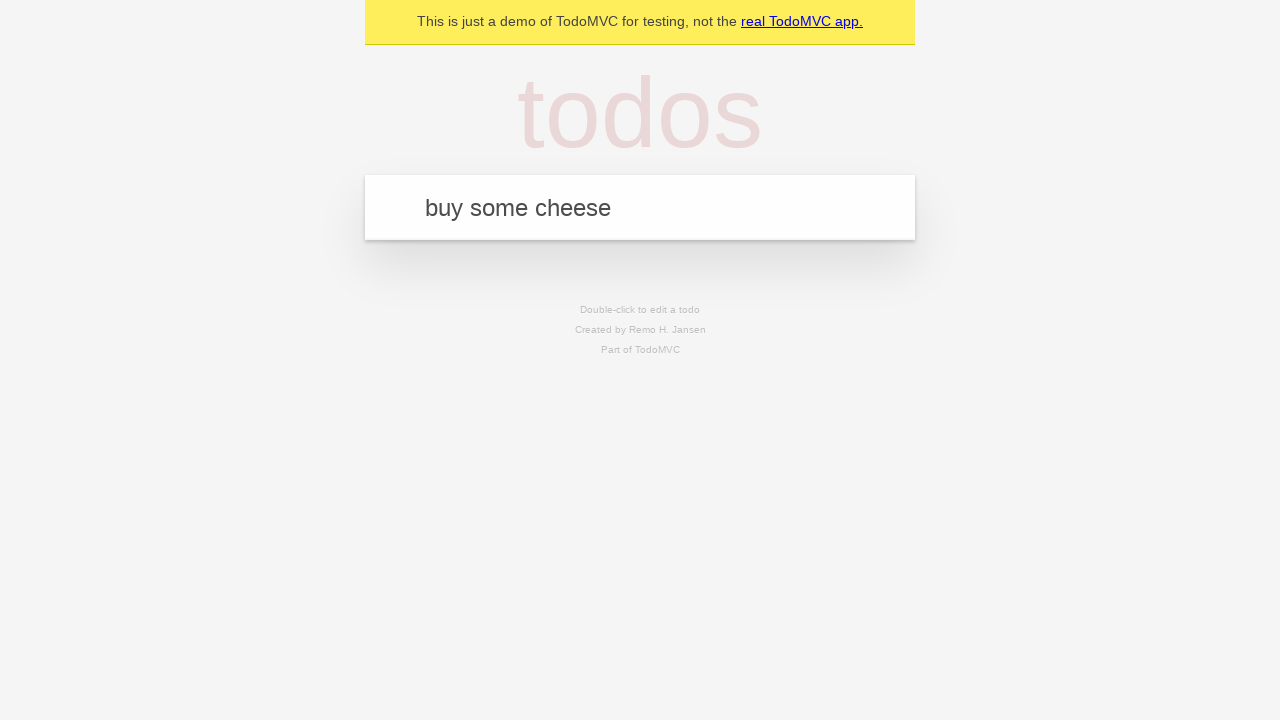

Pressed Enter to add first todo item on internal:attr=[placeholder="What needs to be done?"i]
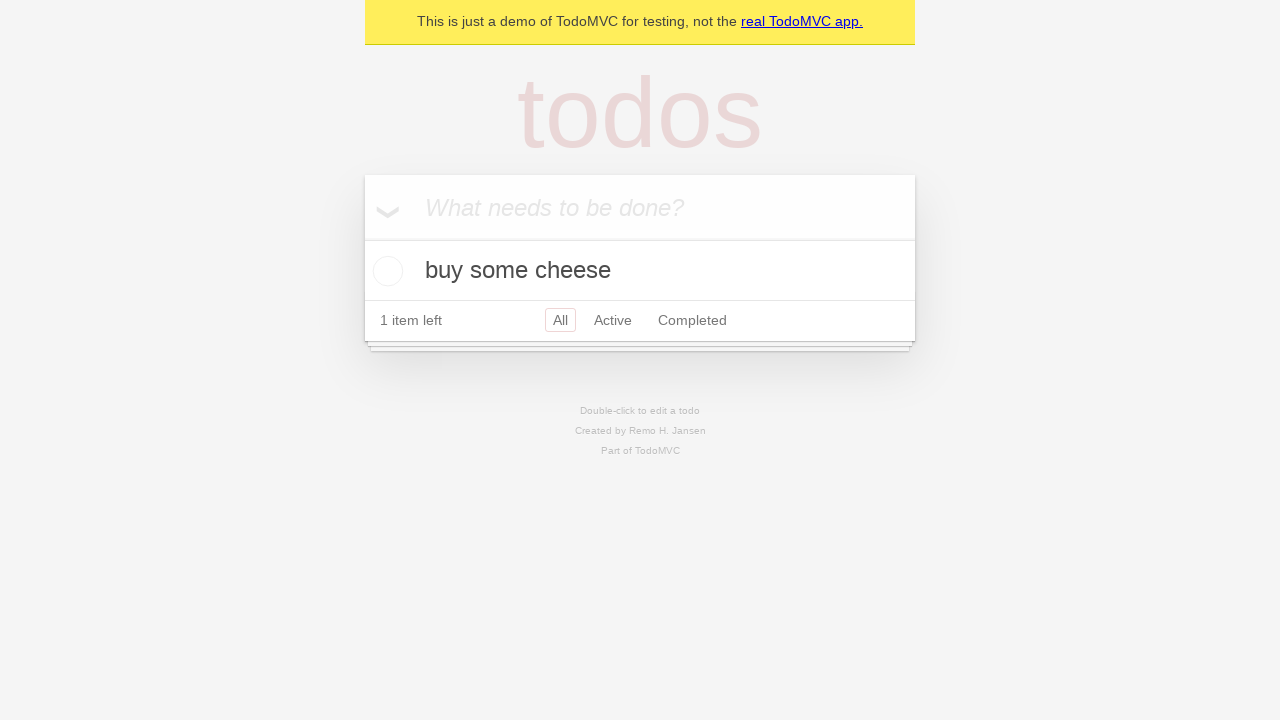

Filled todo input with 'feed the cat' on internal:attr=[placeholder="What needs to be done?"i]
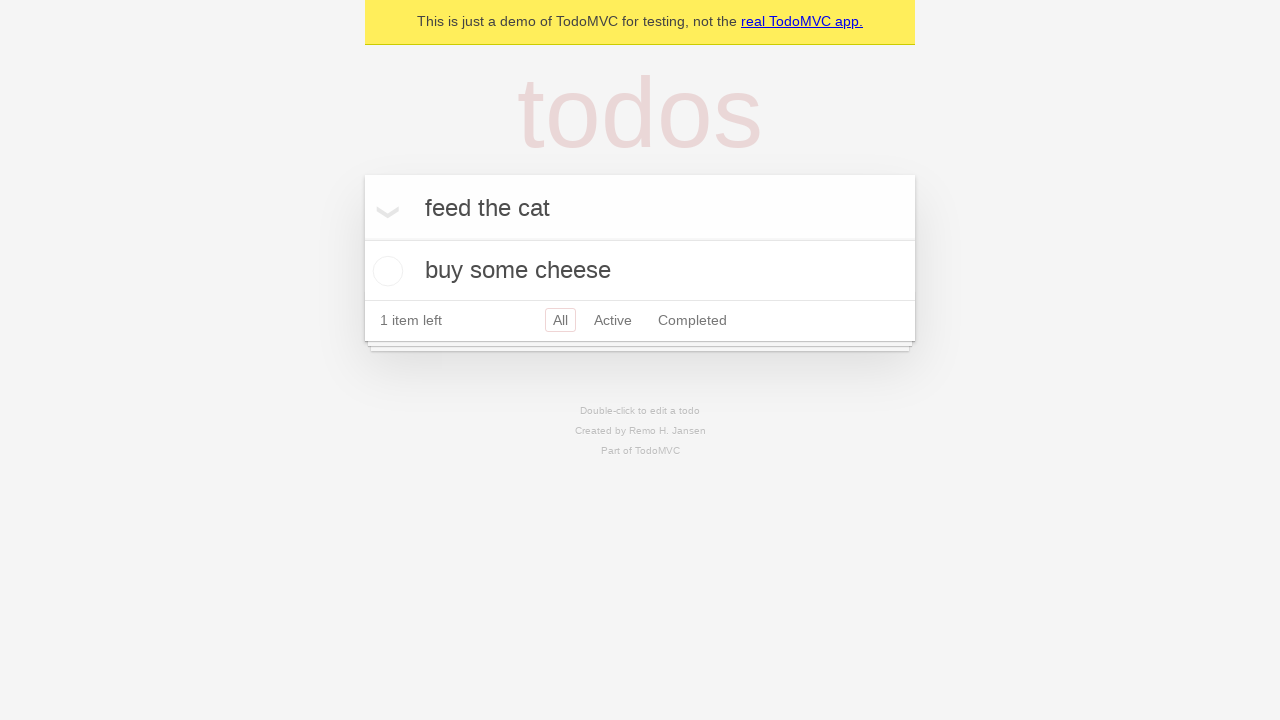

Pressed Enter to add second todo item on internal:attr=[placeholder="What needs to be done?"i]
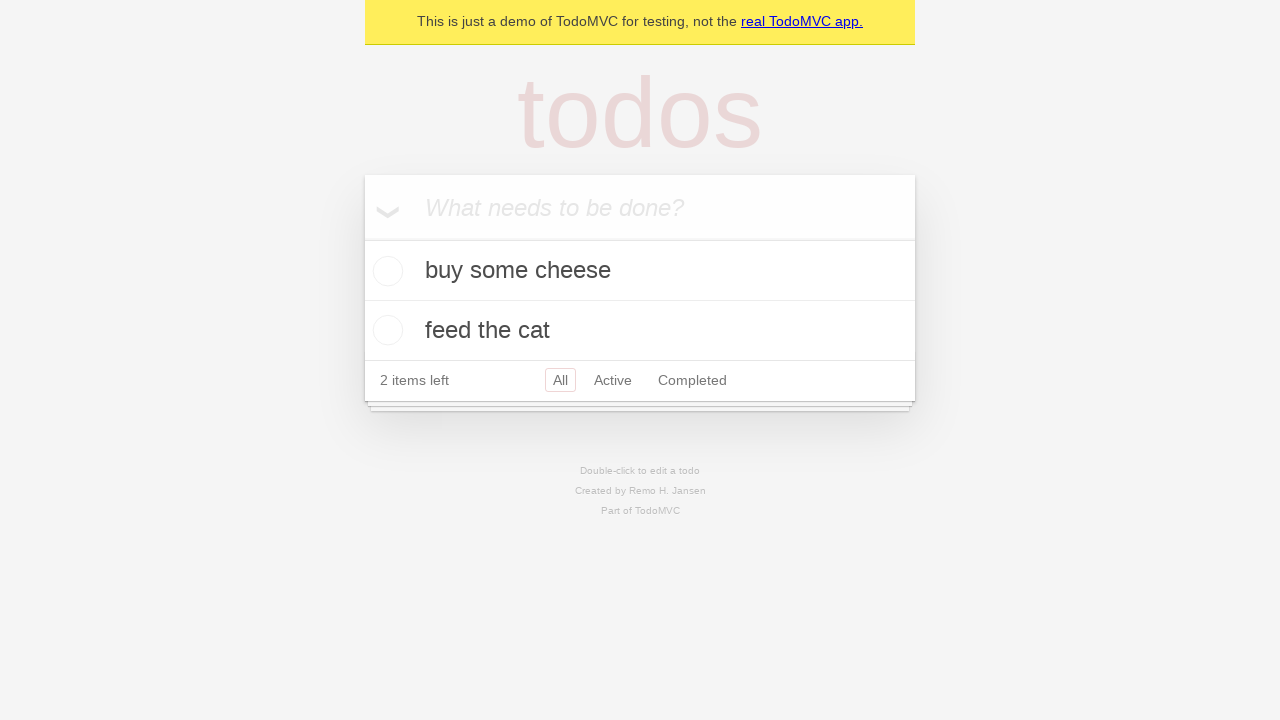

Filled todo input with 'book a doctors appointment' on internal:attr=[placeholder="What needs to be done?"i]
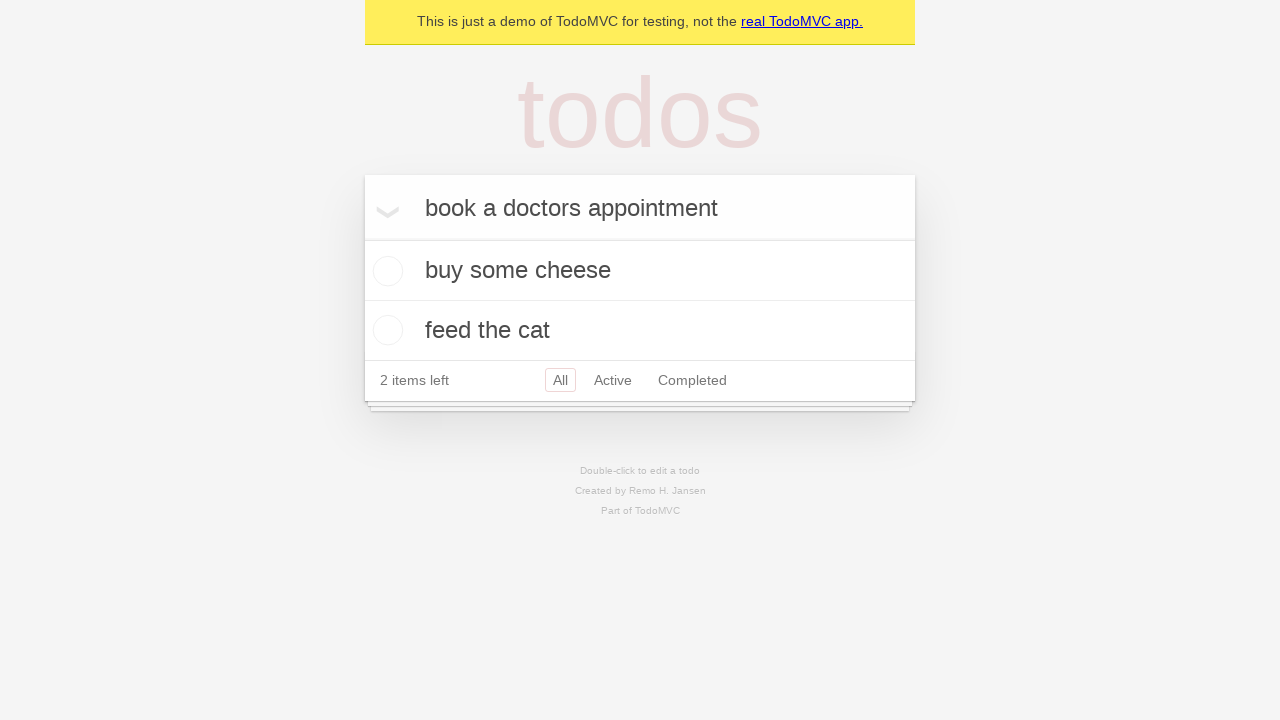

Pressed Enter to add third todo item on internal:attr=[placeholder="What needs to be done?"i]
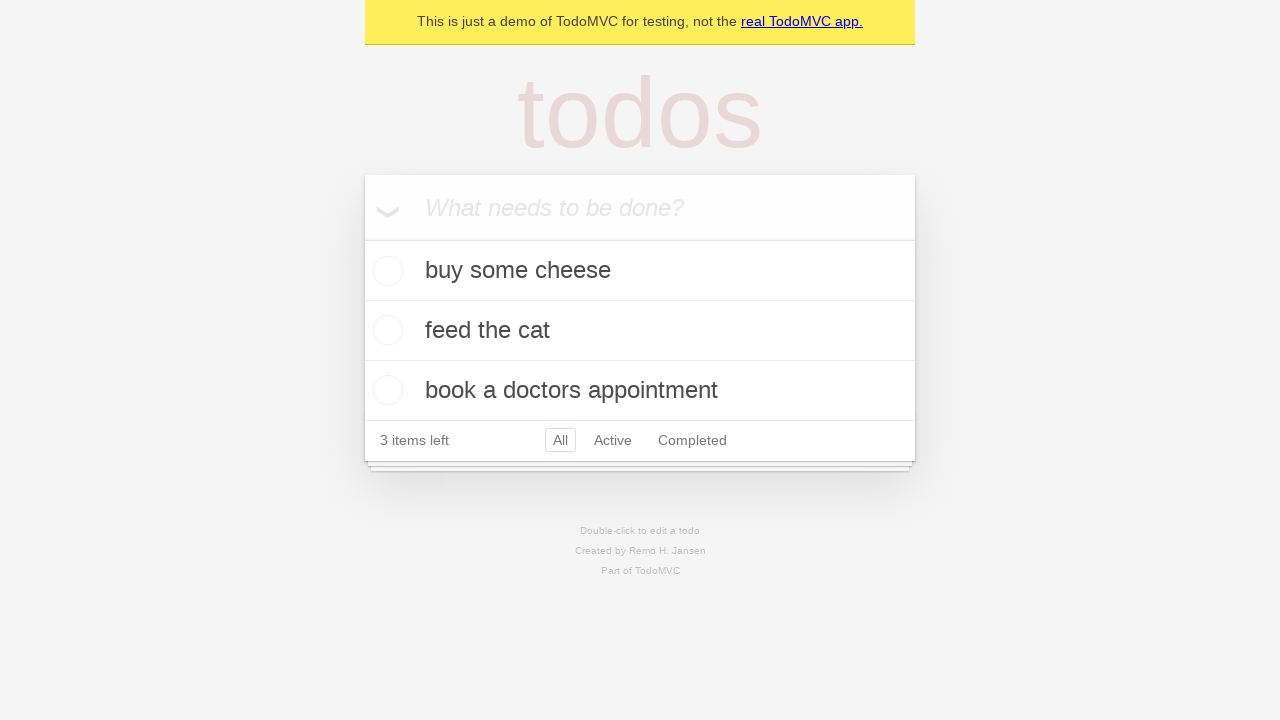

Waited for all 3 todo items to be added to the page
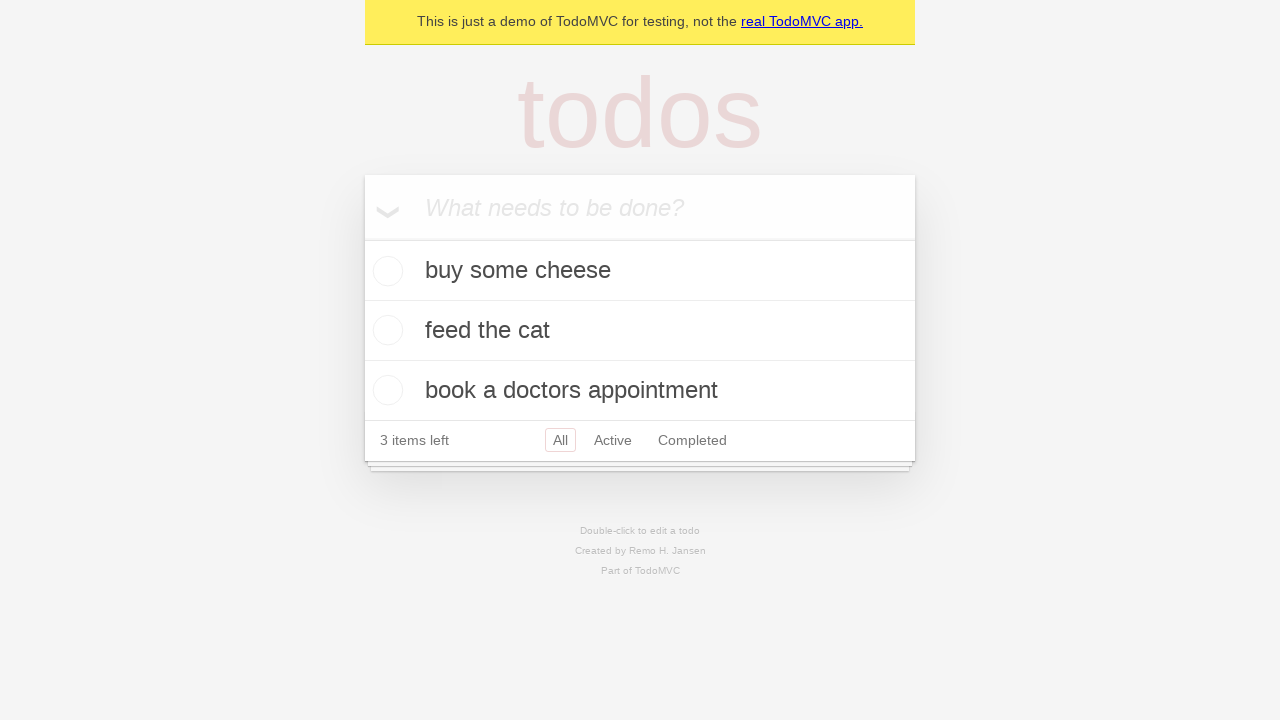

Clicked Active filter link at (613, 440) on internal:role=link[name="Active"i]
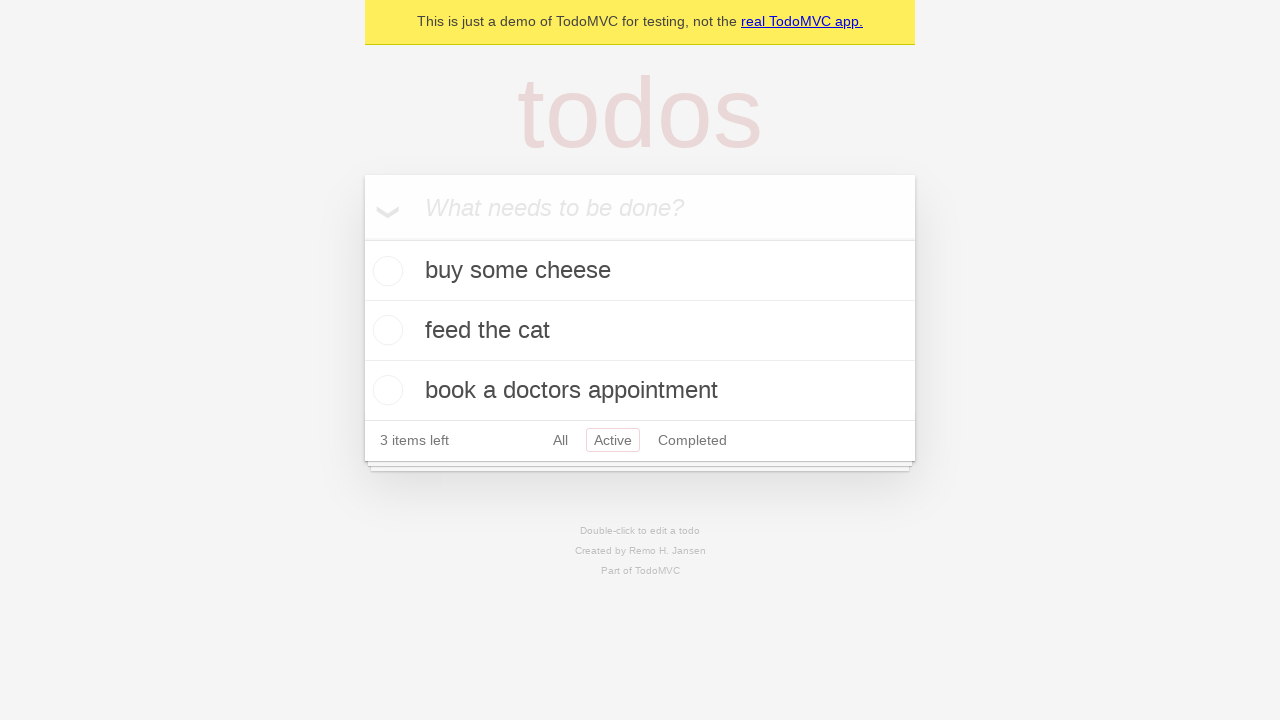

Clicked Completed filter link to verify highlight on currently applied filter at (692, 440) on internal:role=link[name="Completed"i]
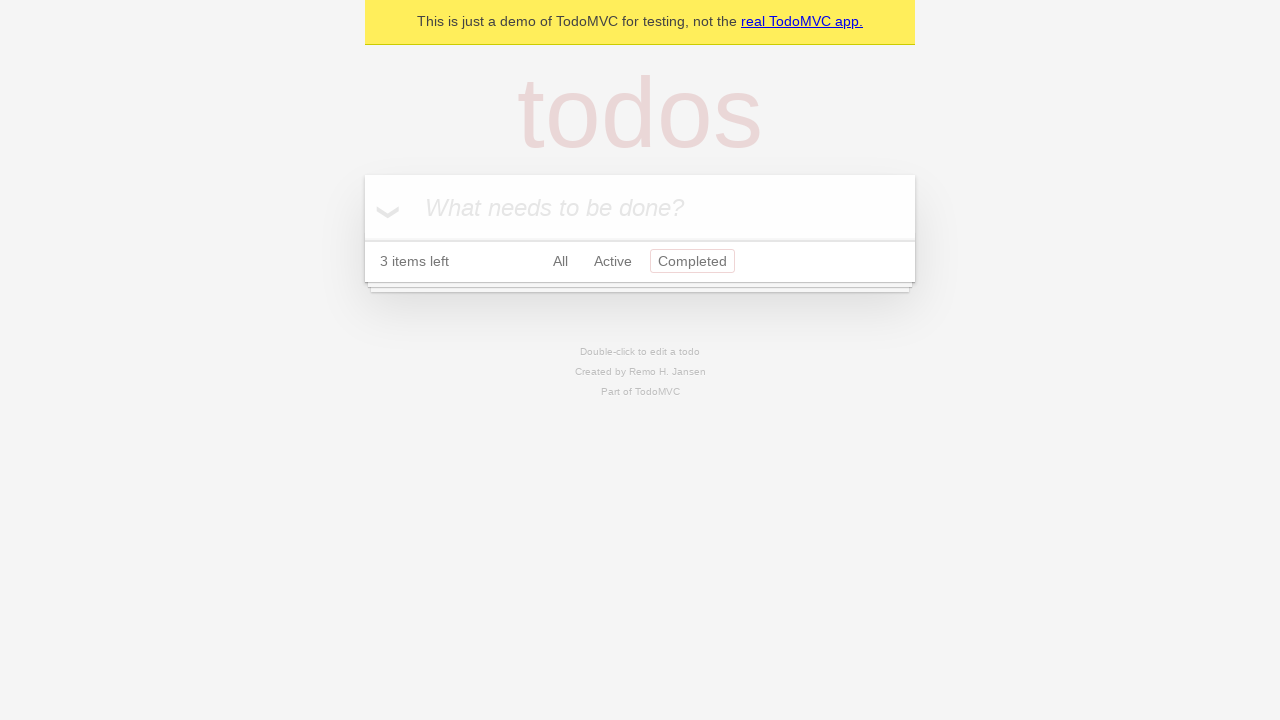

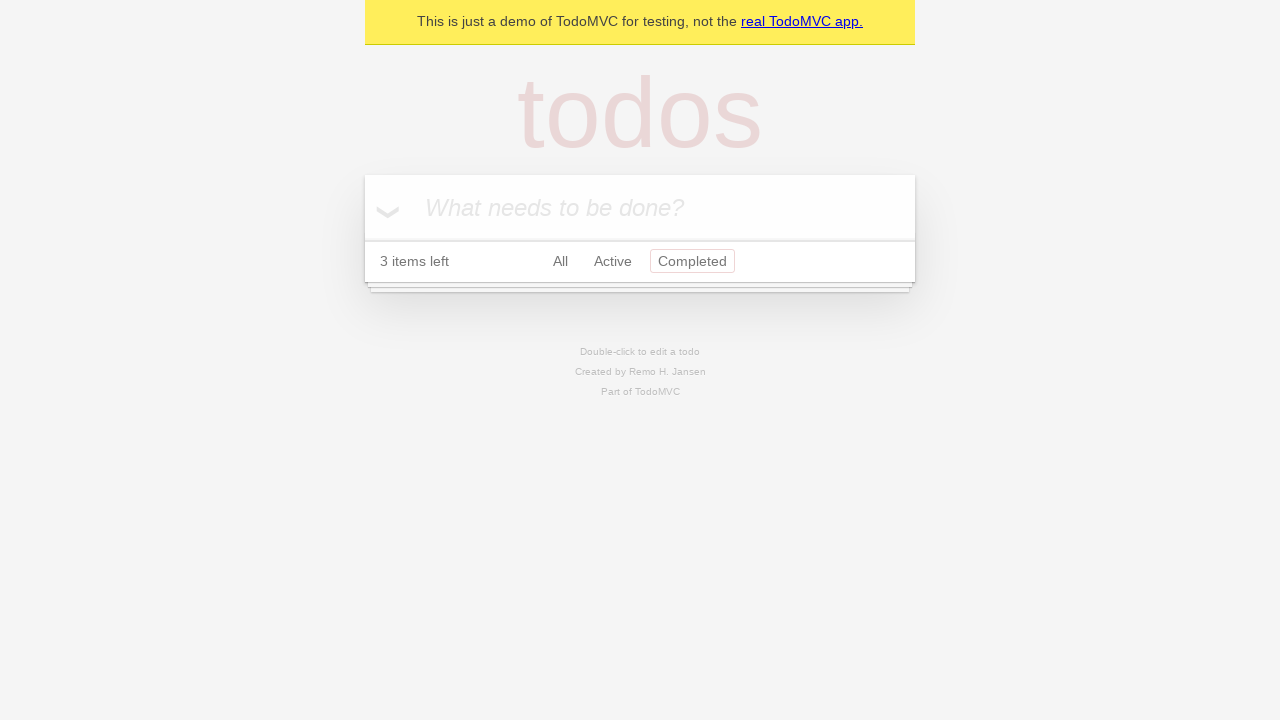